Tests browser window handling by clicking a button that opens a new window and switching between parent and child windows

Starting URL: http://demoqa.com/browser-windows

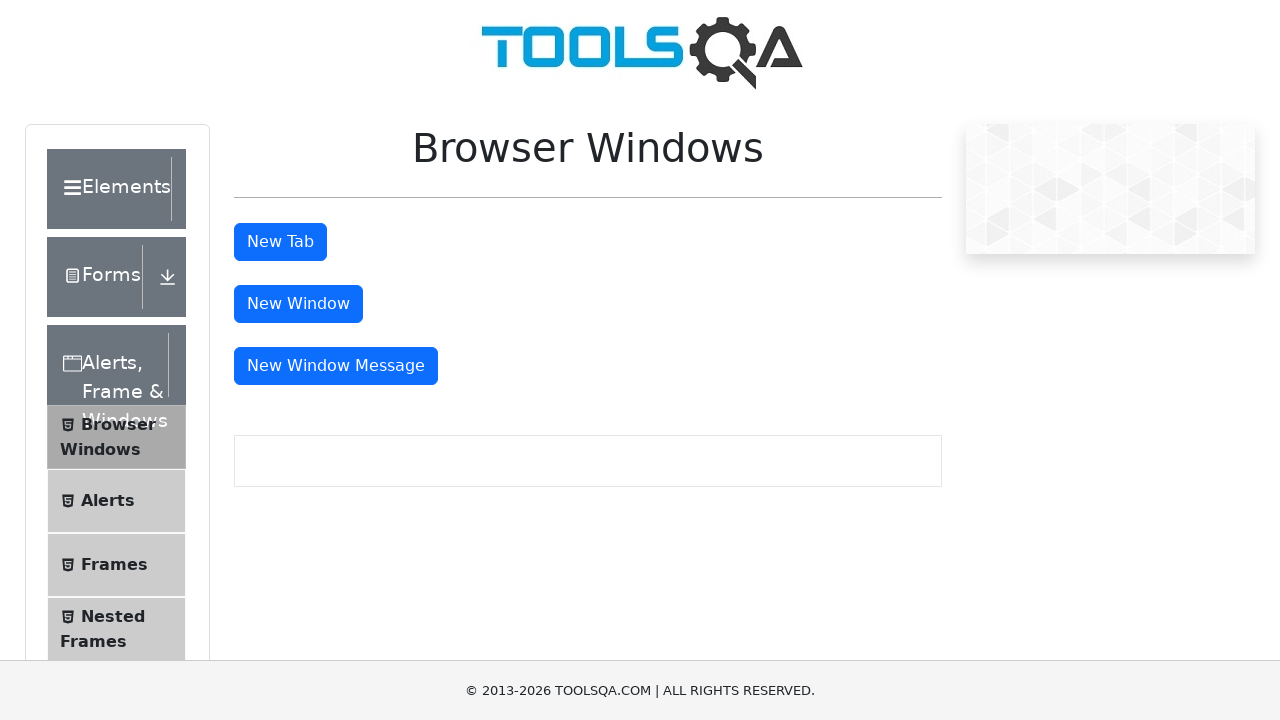

Clicked button to open new window at (298, 304) on #windowButton
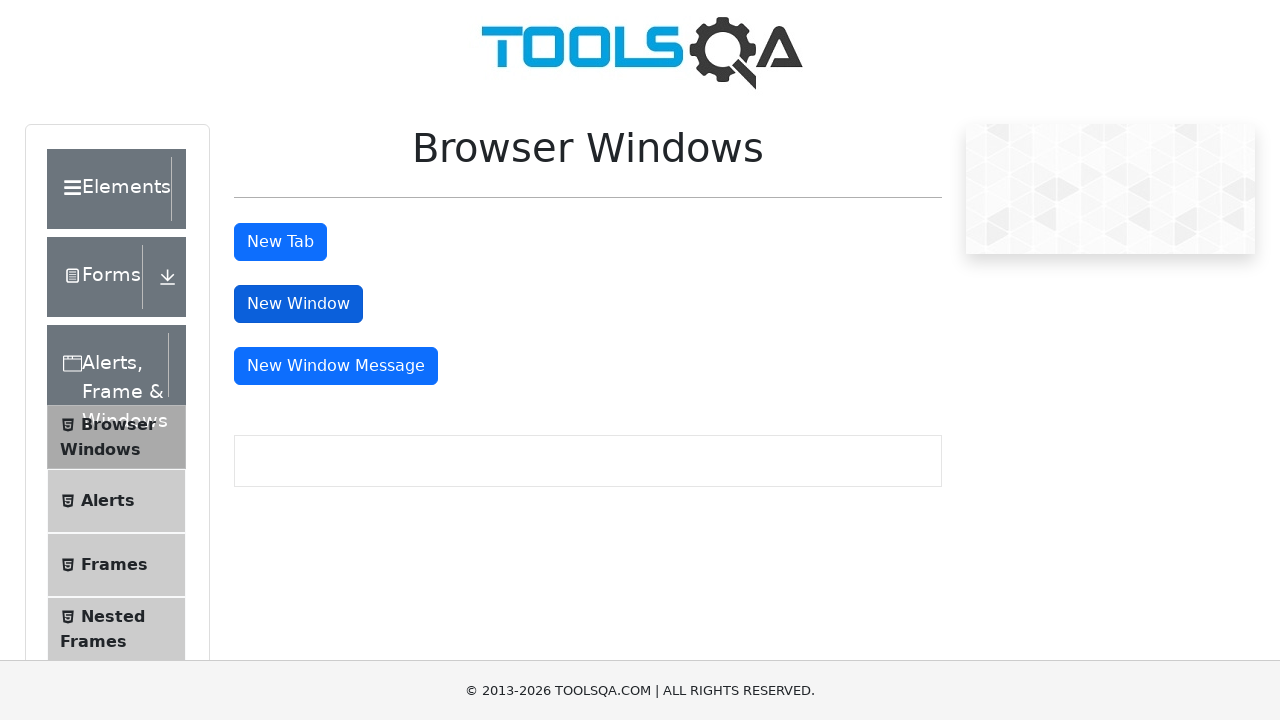

Retrieved all open window/tab contexts
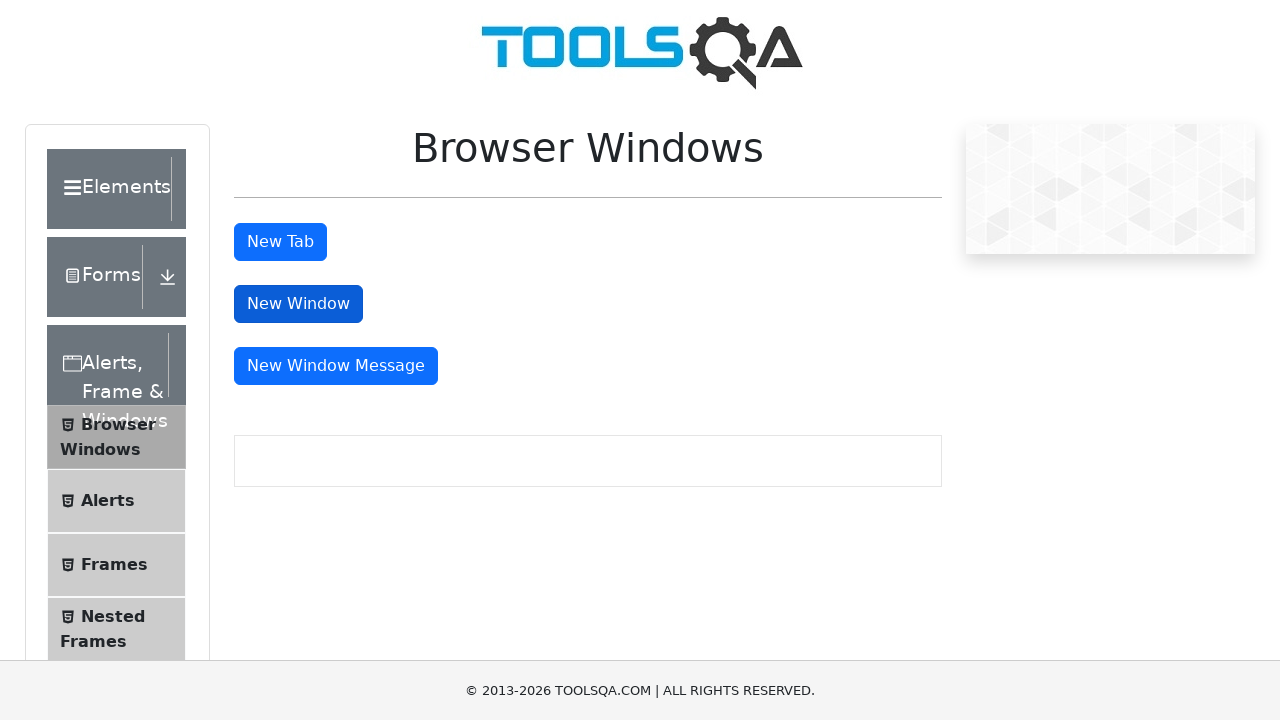

Verified window count: 2 windows open
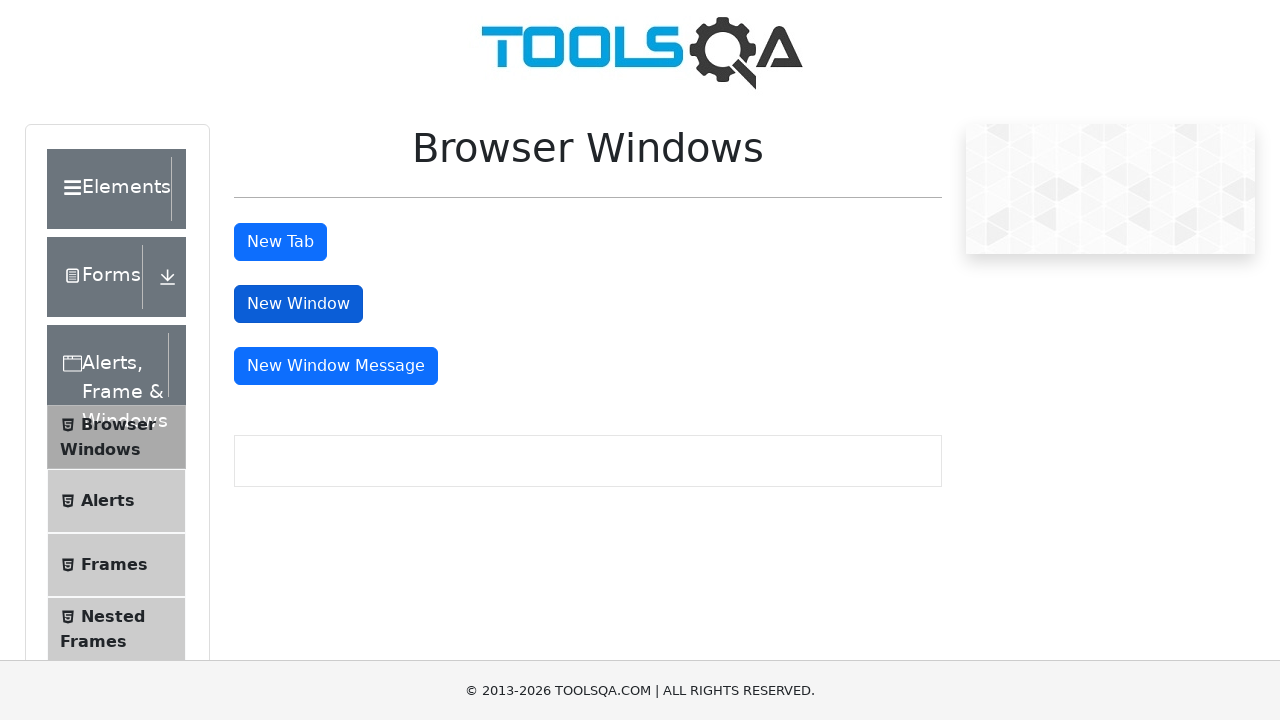

Identified child window from page list
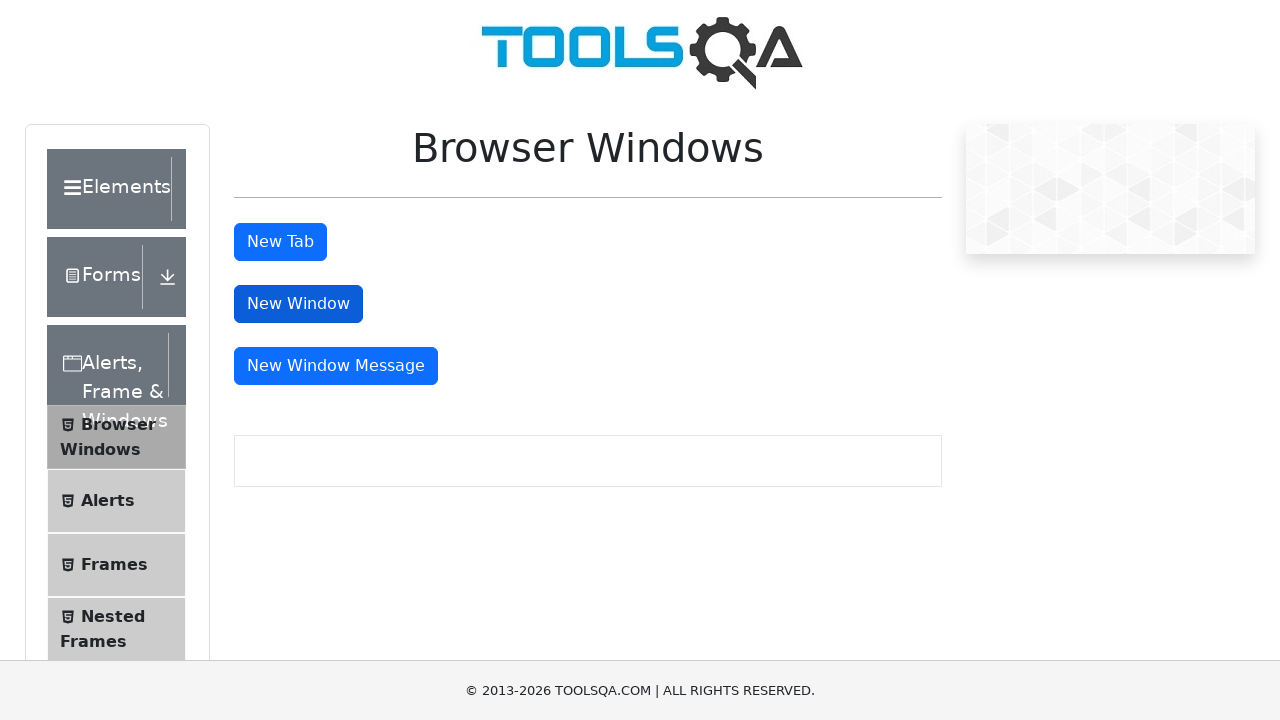

Parent window URL: https://demoqa.com/browser-windows
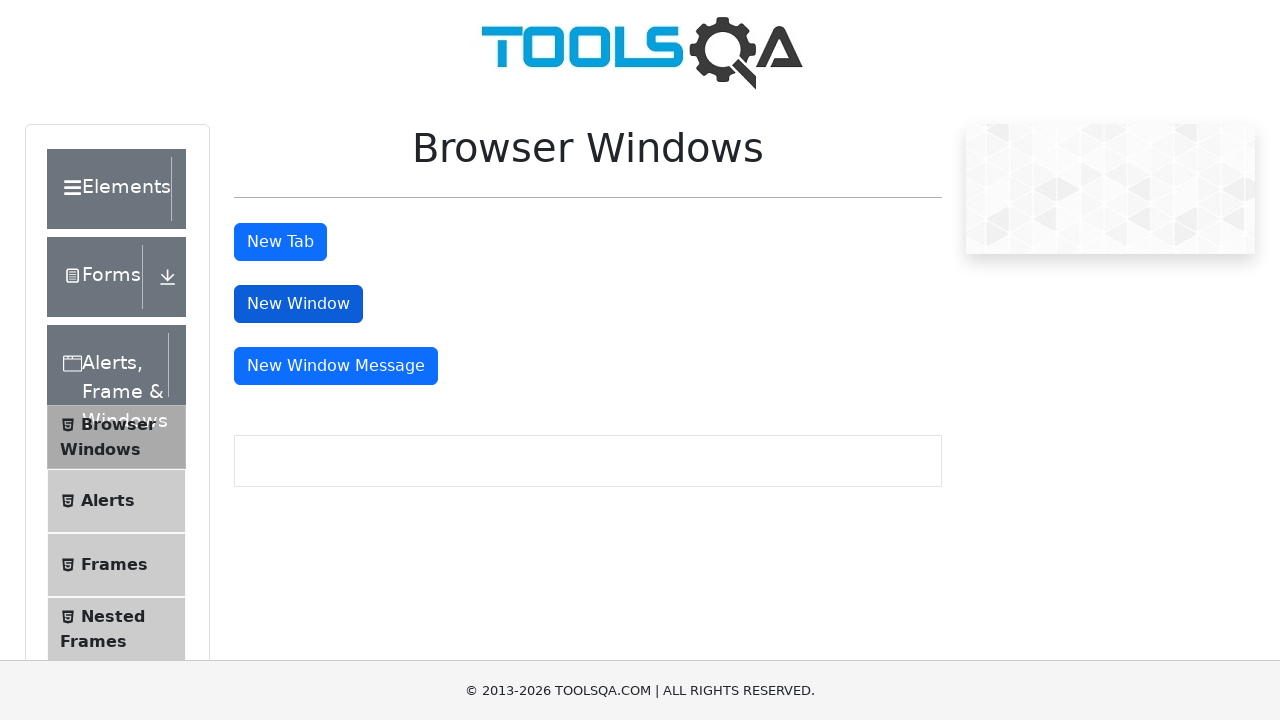

Child window URL: https://demoqa.com/sample
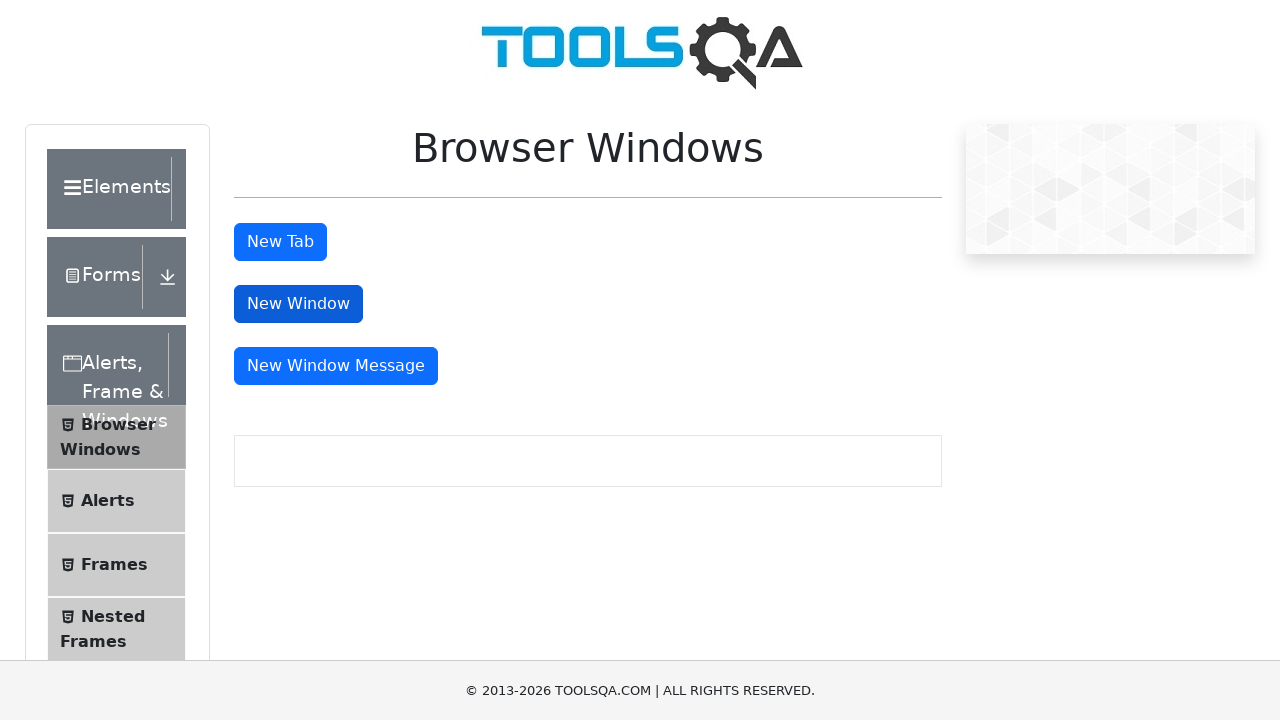

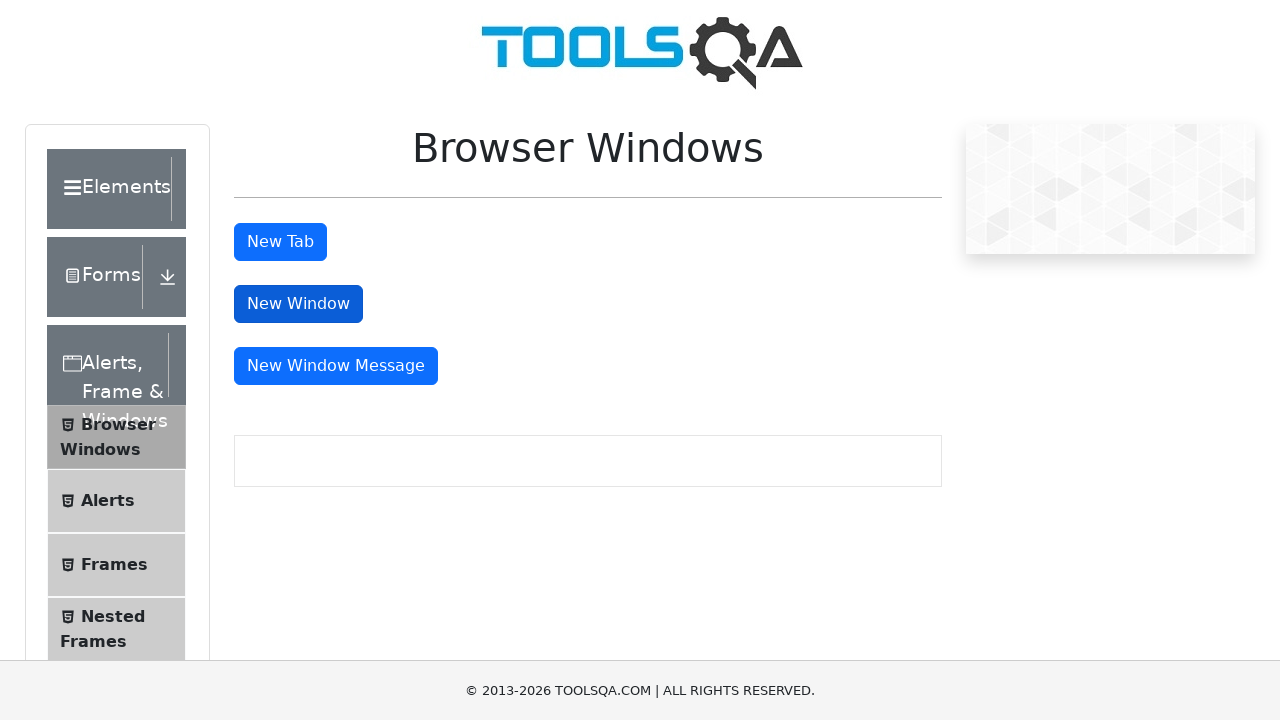